Tests handling JavaScript alerts including information alerts, confirmation alerts, and prompt alerts with accept, dismiss, and text input

Starting URL: https://bonigarcia.dev/selenium-webdriver-java/dialog-boxes.html

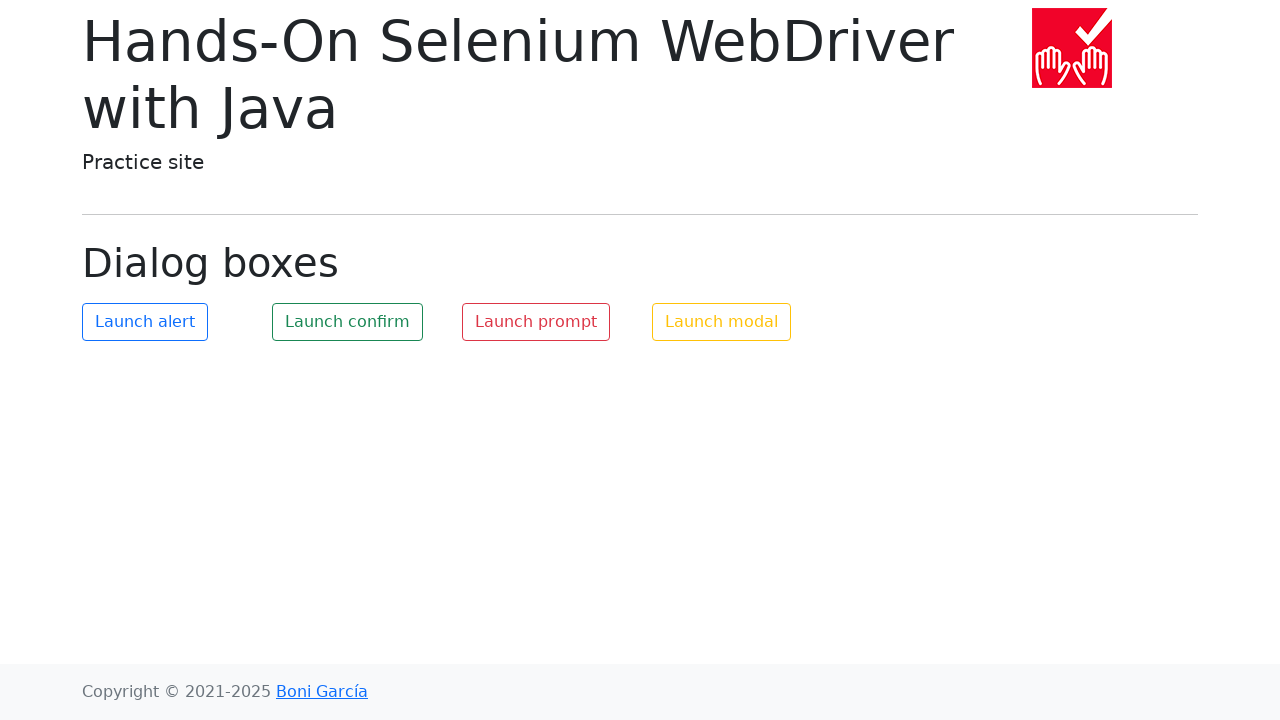

Clicked button to trigger information alert at (145, 322) on #my-alert
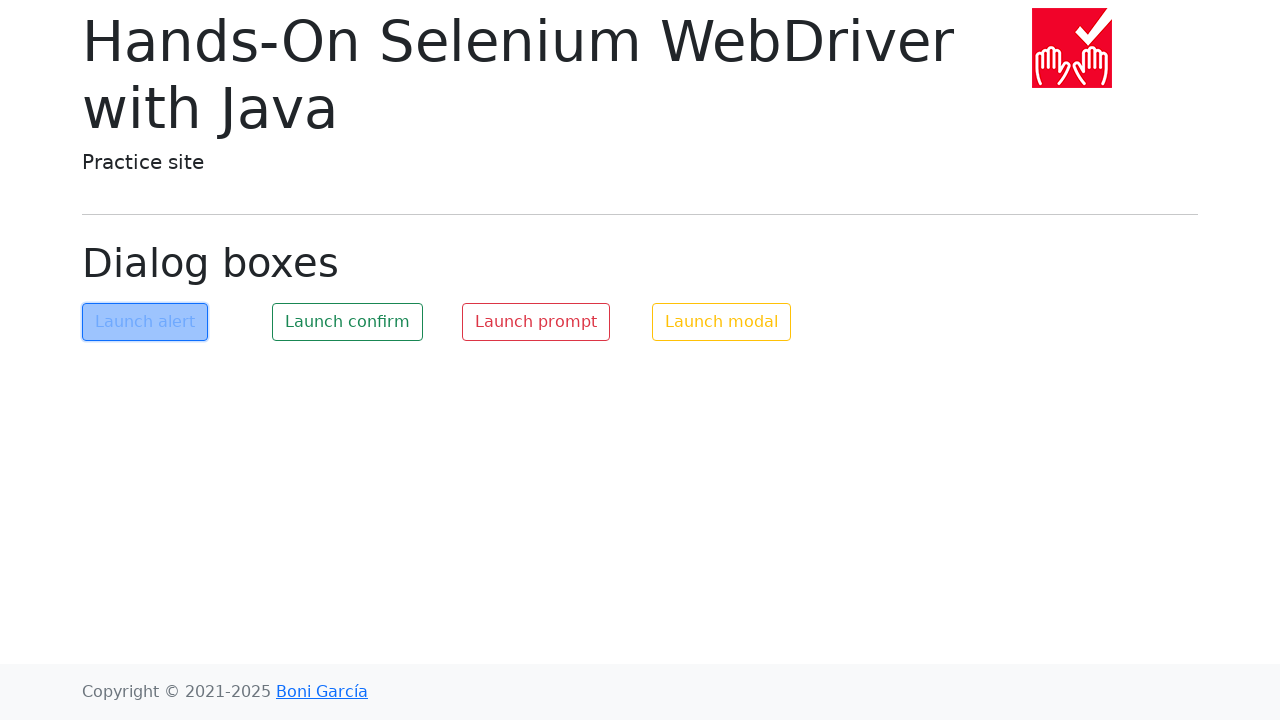

Registered dialog handler to accept information alert
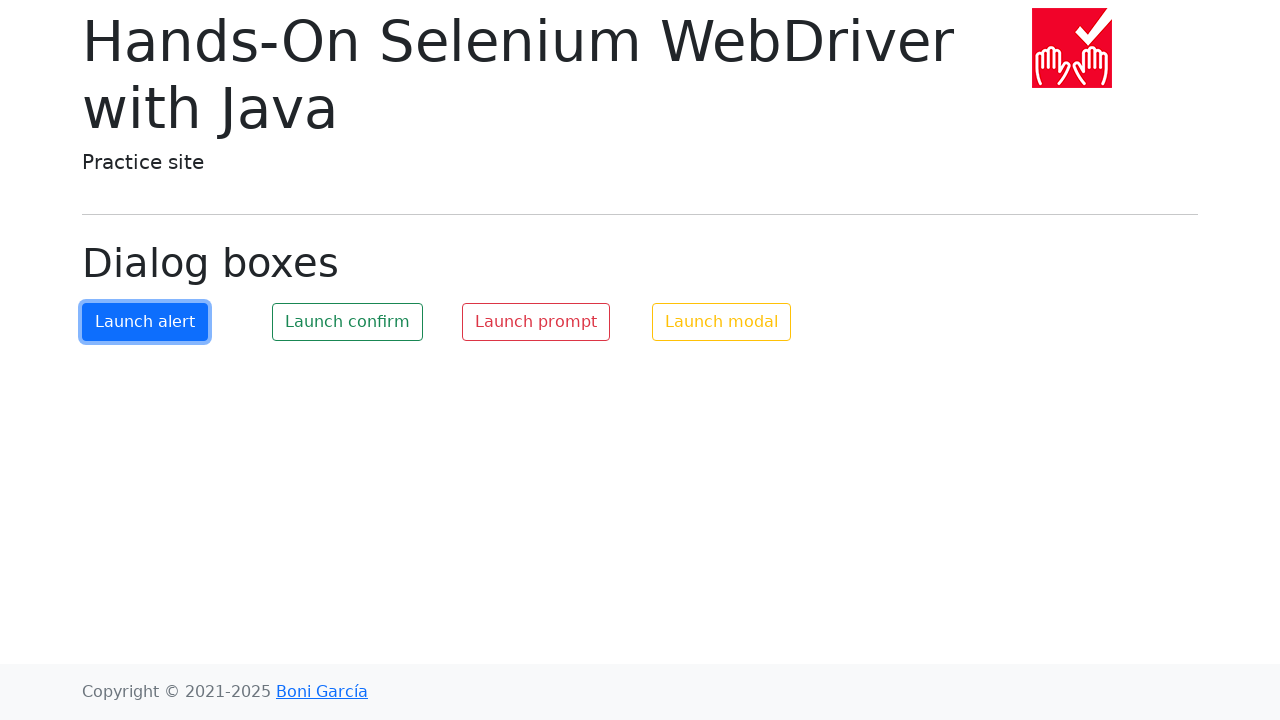

Waited 500ms for alert handling to complete
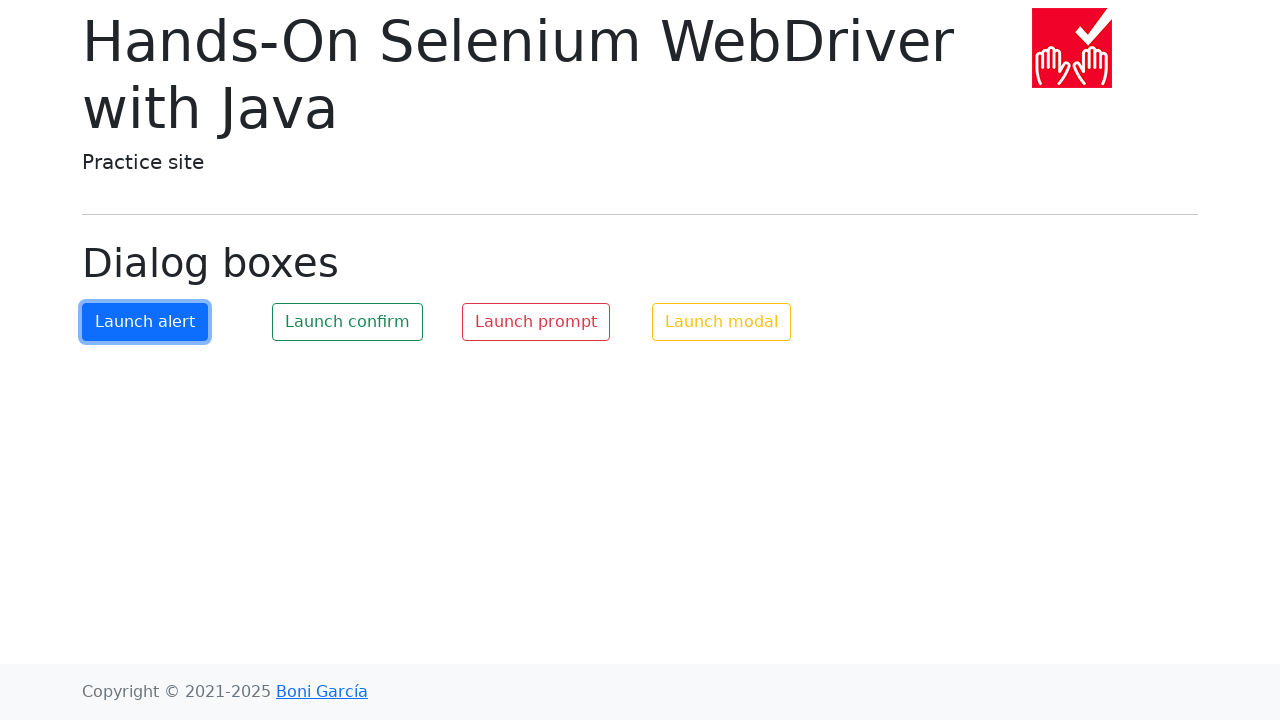

Registered dialog handler to dismiss confirmation alert
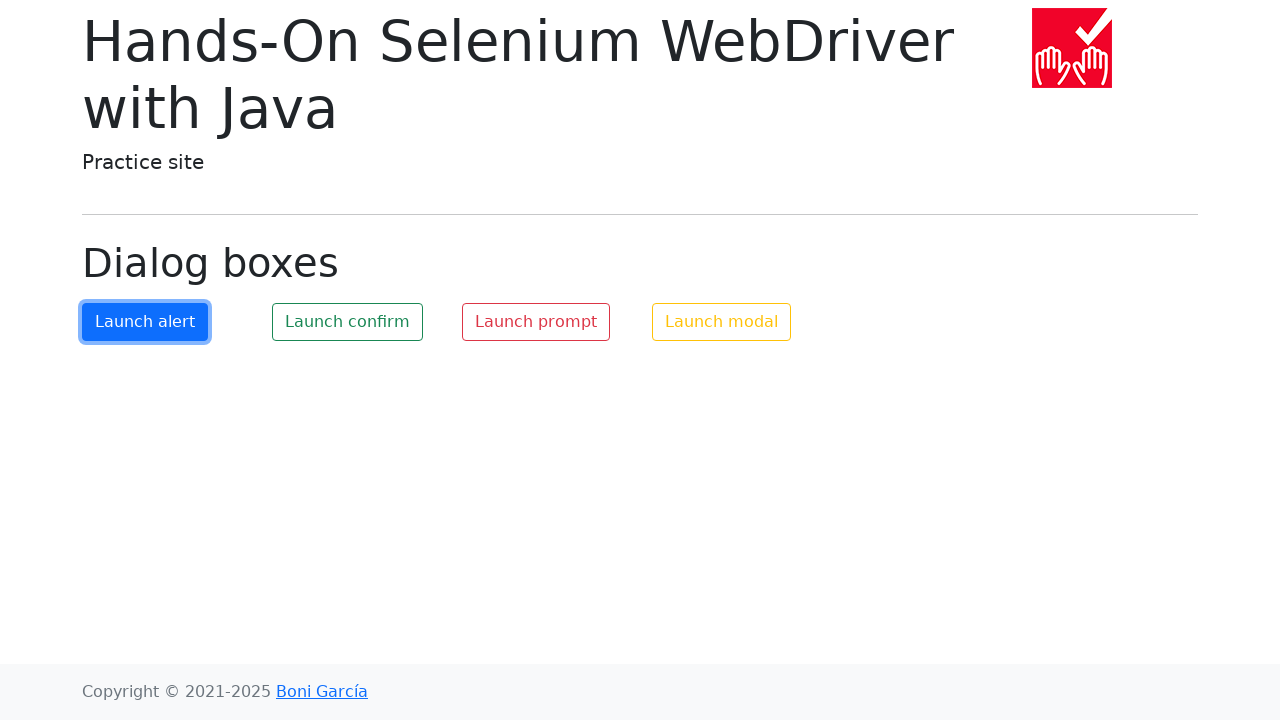

Clicked button to trigger confirmation alert at (348, 322) on #my-confirm
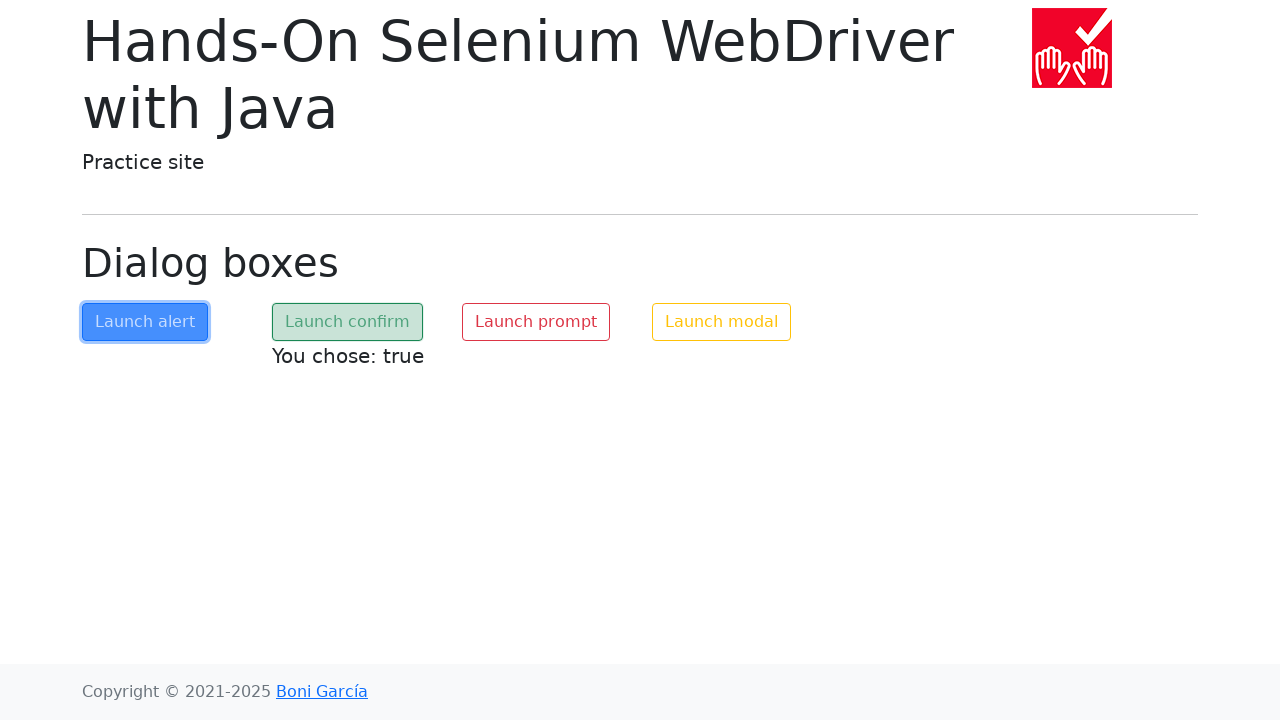

Waited 500ms for confirmation alert handling to complete
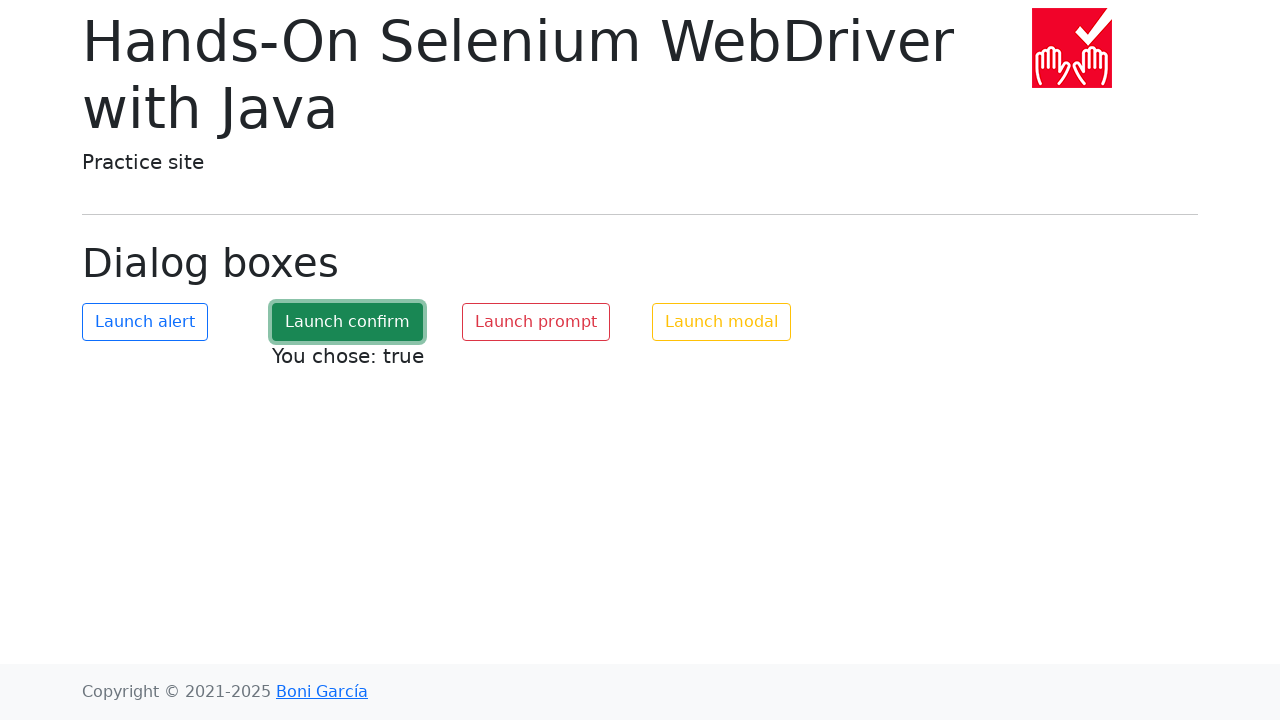

Registered dialog handler to accept prompt alert with text 'Hello Selenium'
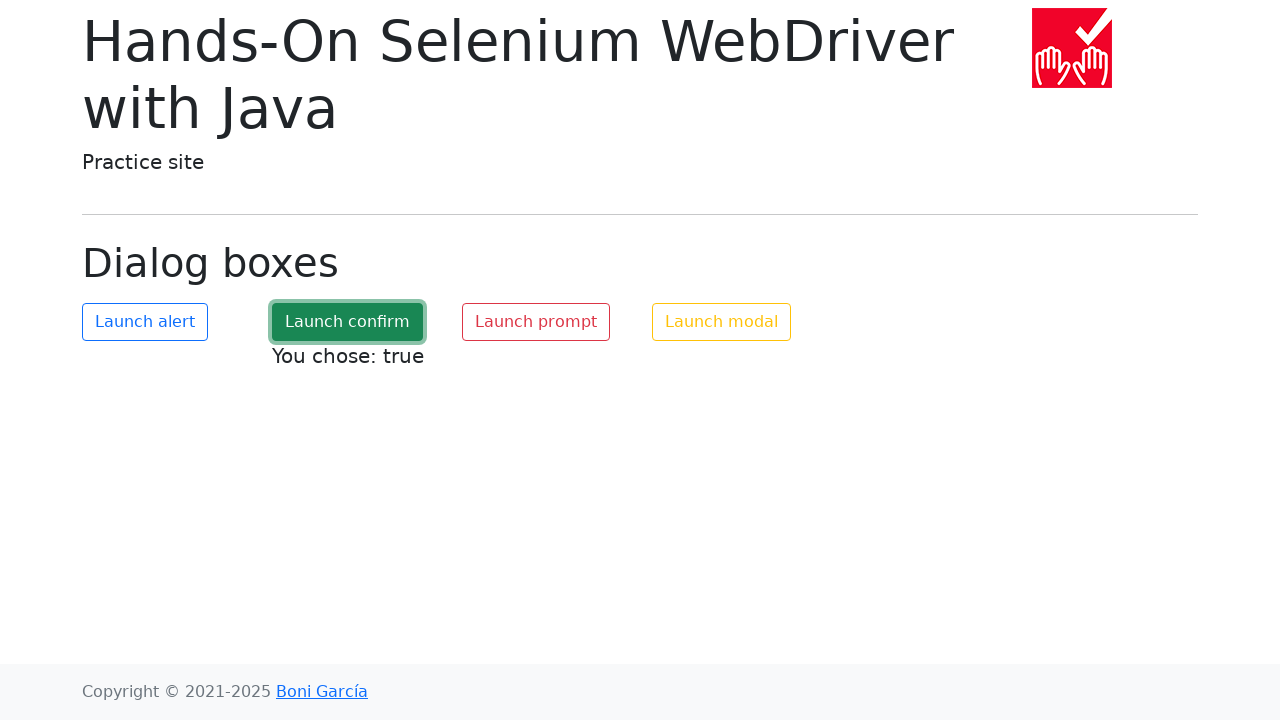

Clicked button to trigger prompt alert at (536, 322) on #my-prompt
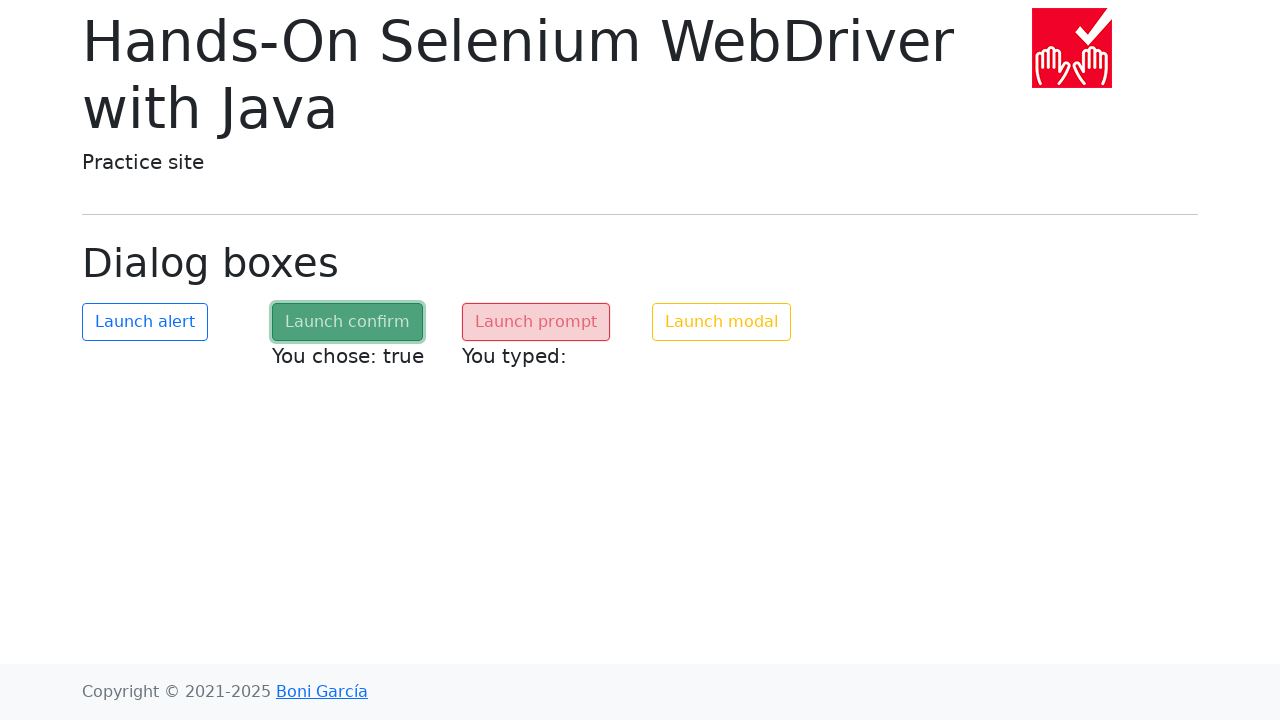

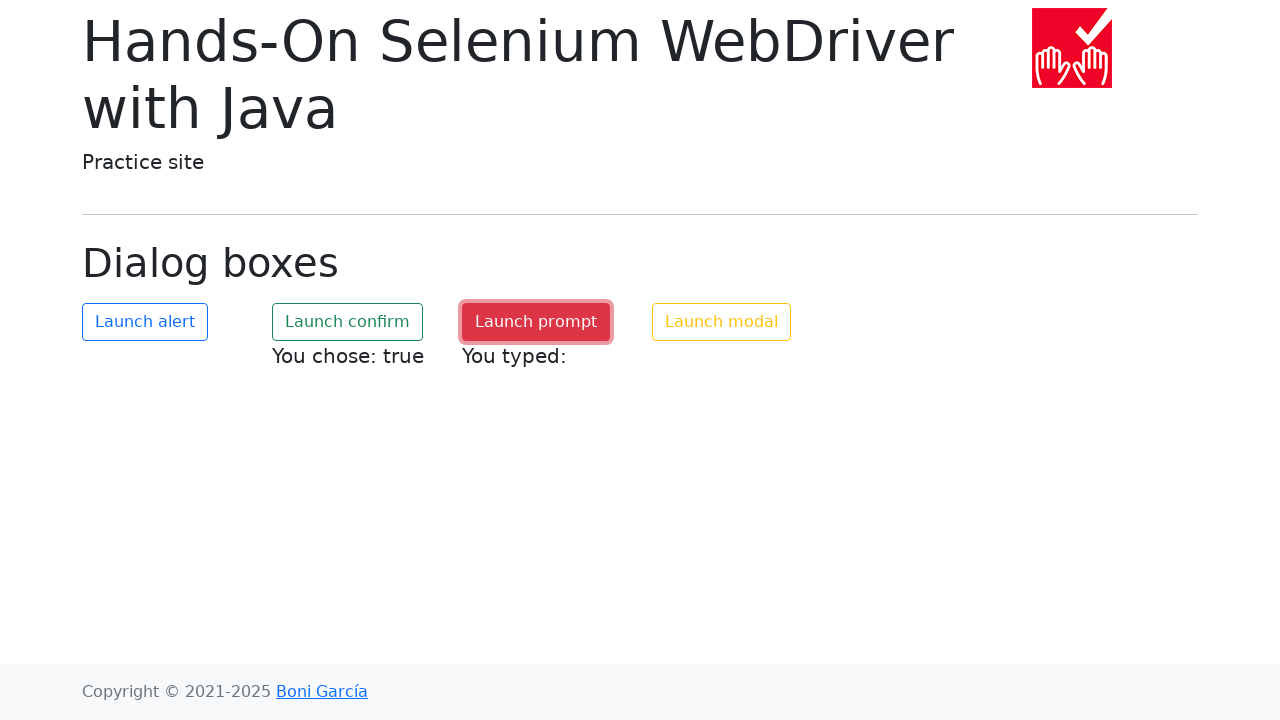